Demonstrates drag-and-drop-by-offset mouse action by dragging a source element to a specific offset position.

Starting URL: https://crossbrowsertesting.github.io/drag-and-drop

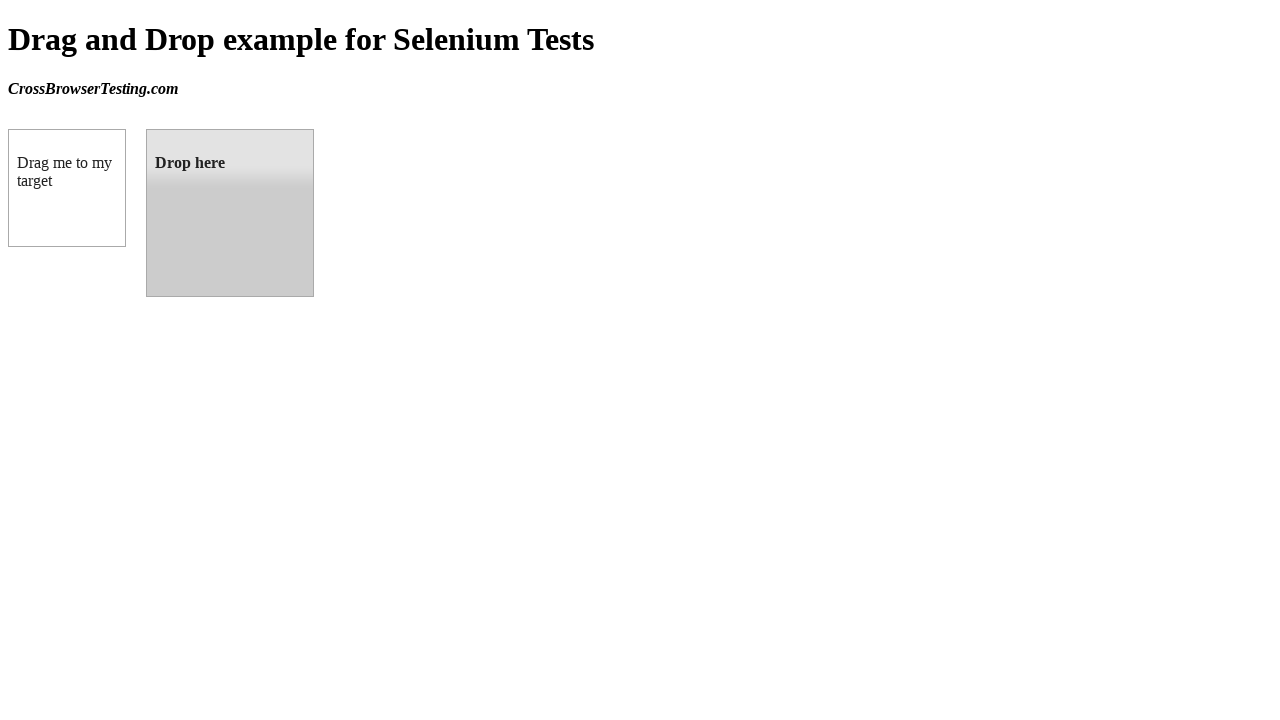

Located source element with id 'draggable'
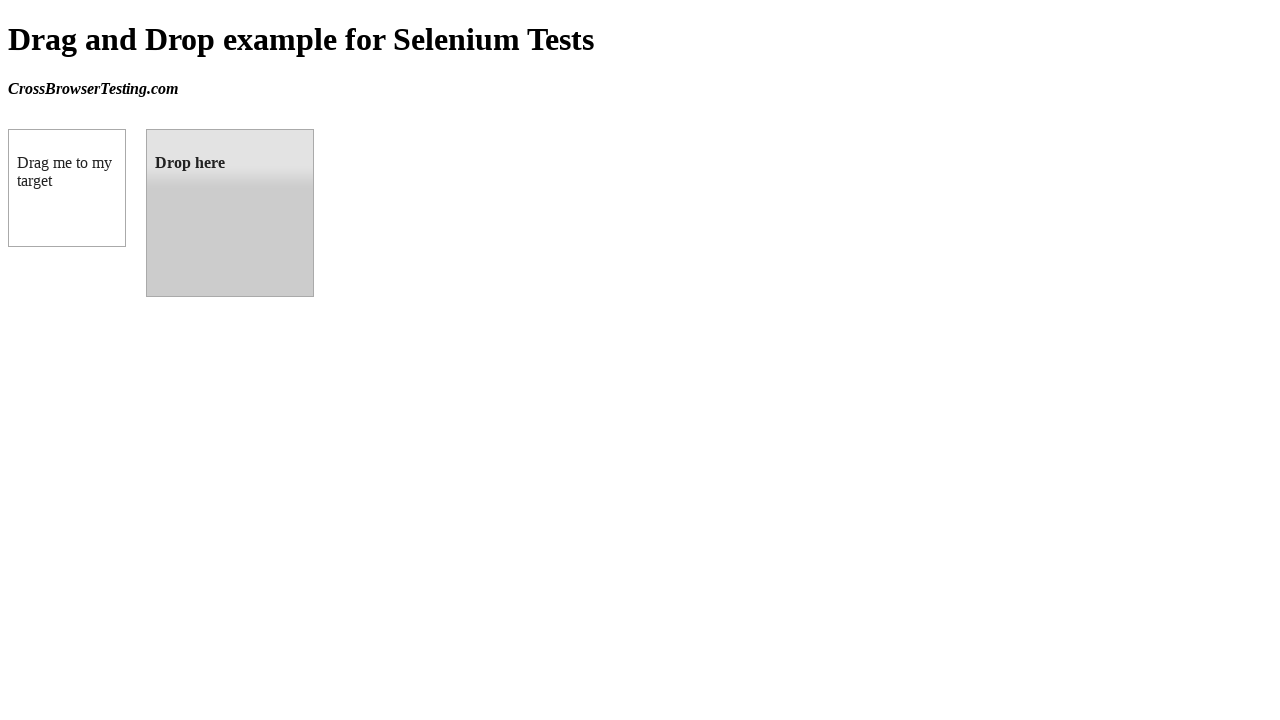

Located target element with id 'droppable'
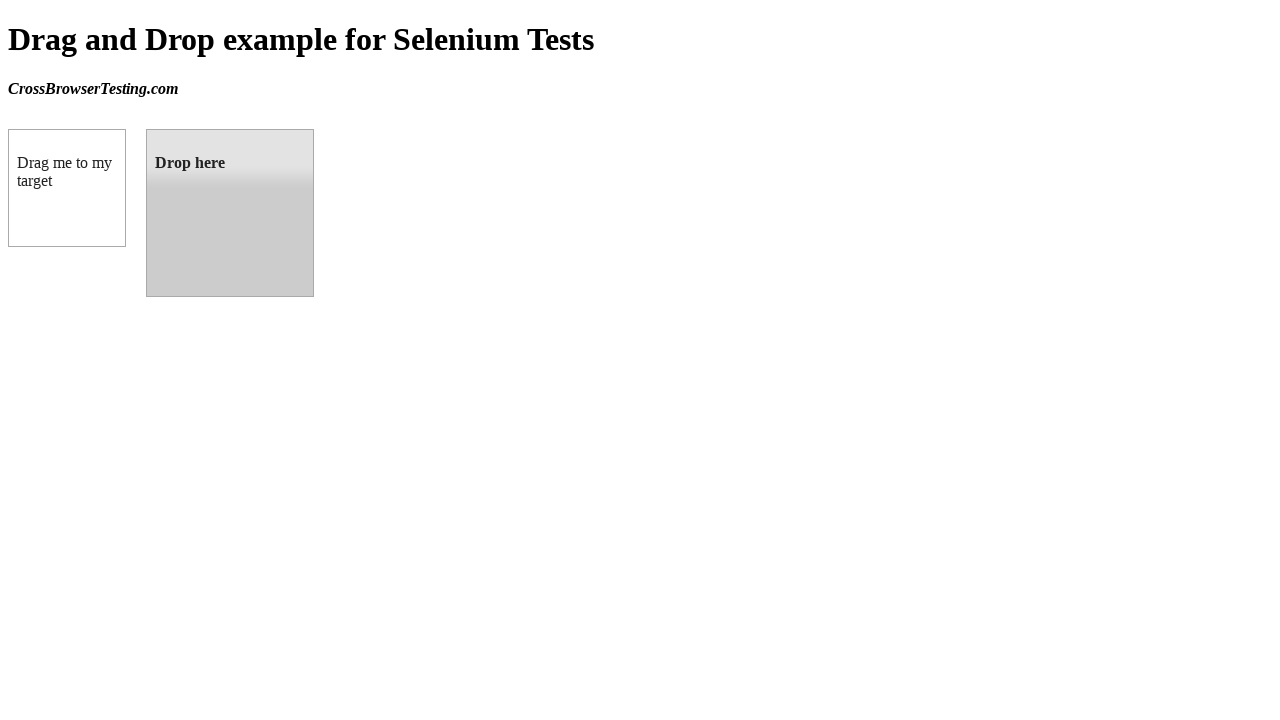

Retrieved bounding box of target element
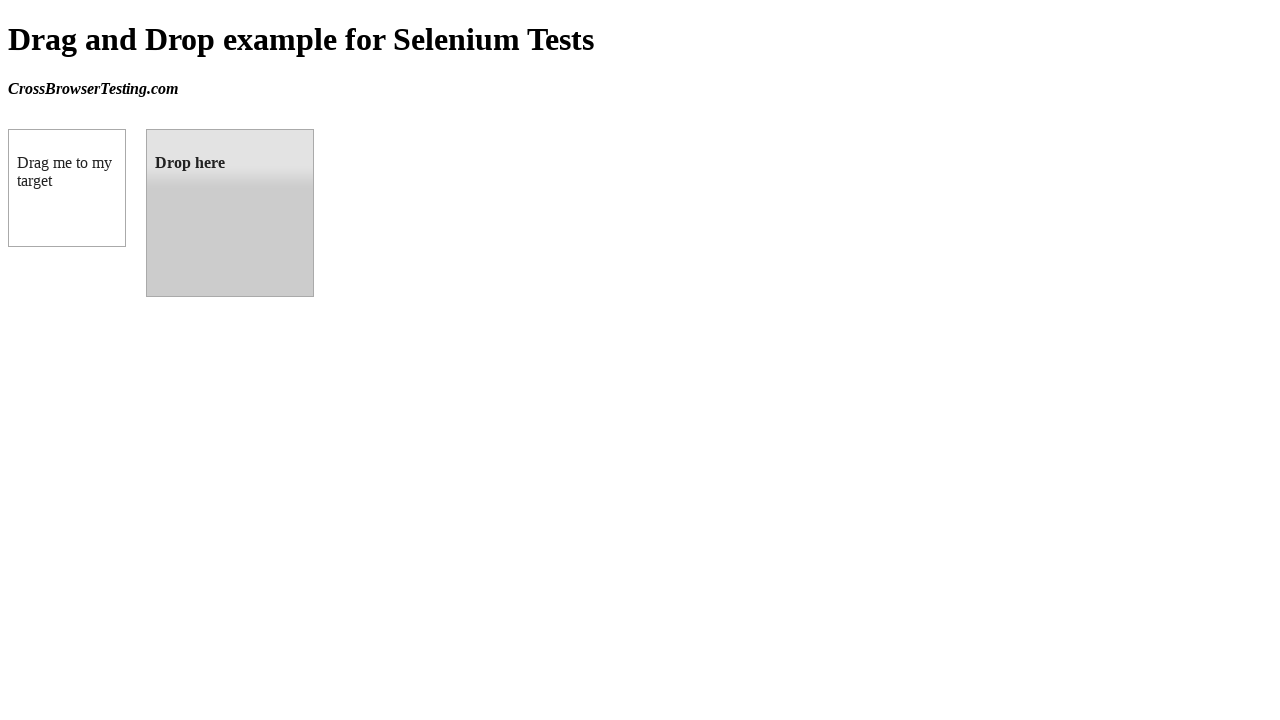

Dragged source element to target element position at (230, 213)
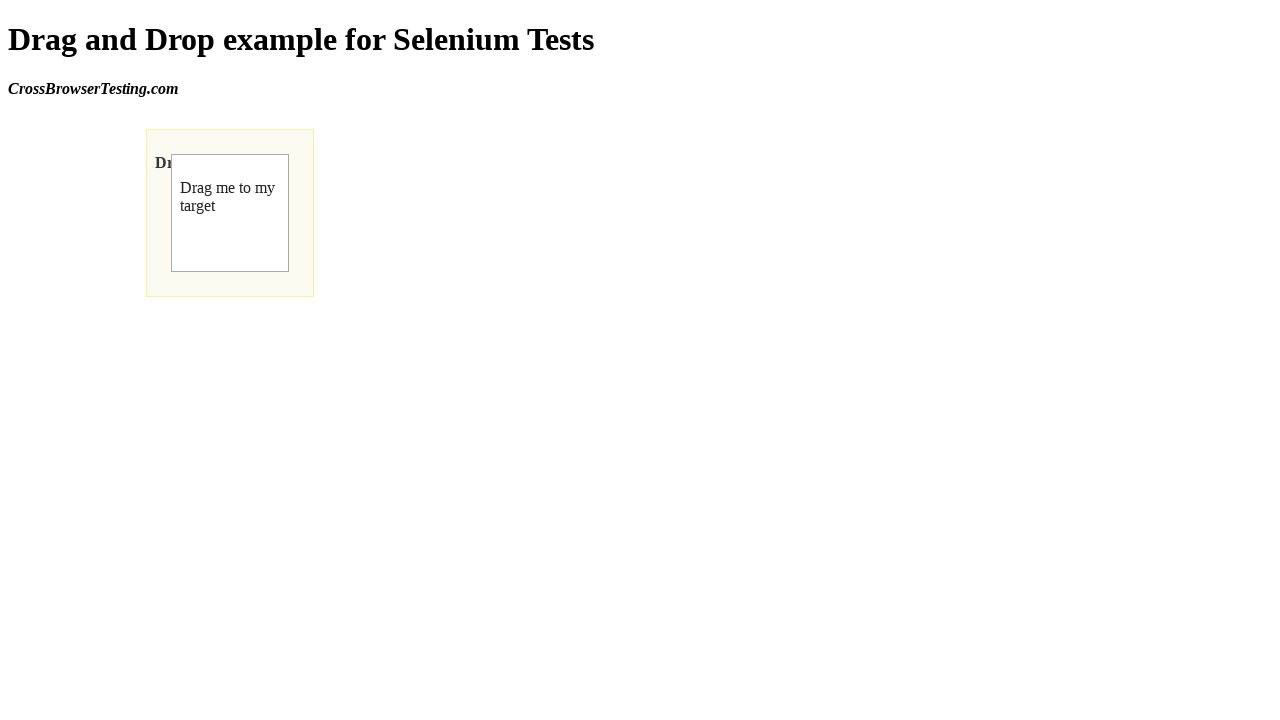

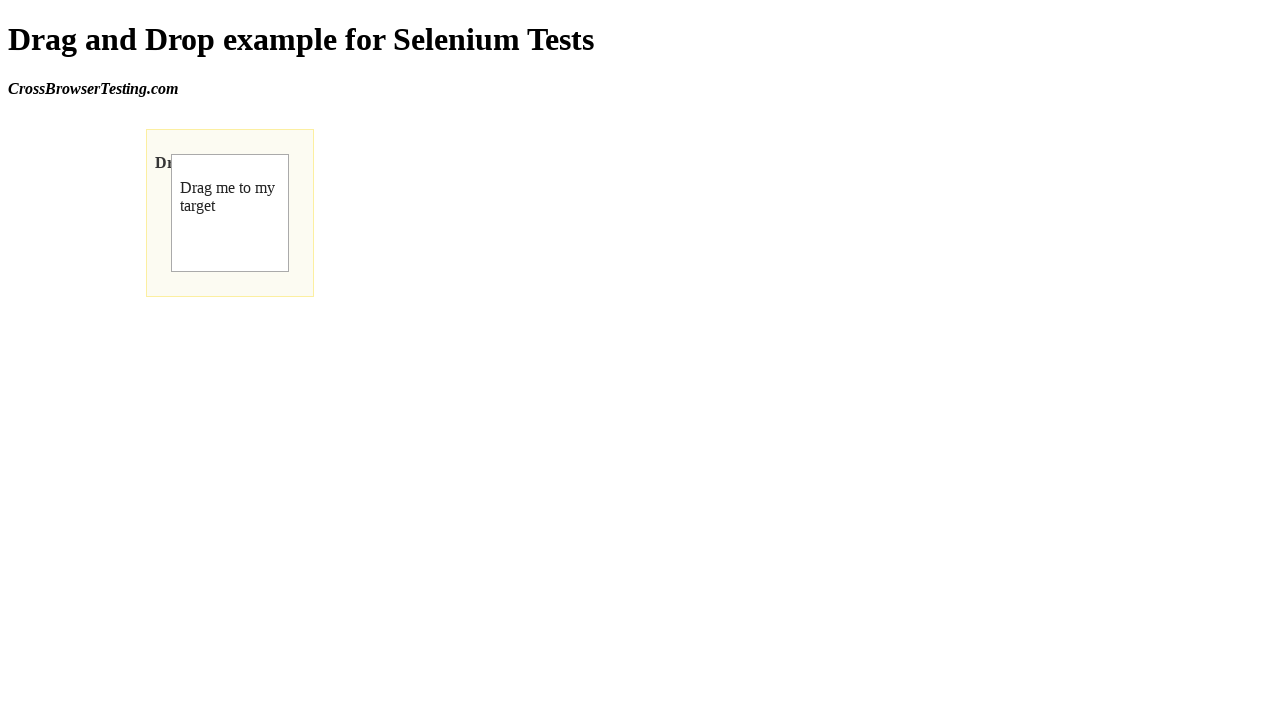